Navigates to the jQuery UI checkboxradio demo page, maximizes the window, and verifies the page loads correctly by checking the URL and title.

Starting URL: https://jqueryui.com/checkboxradio/

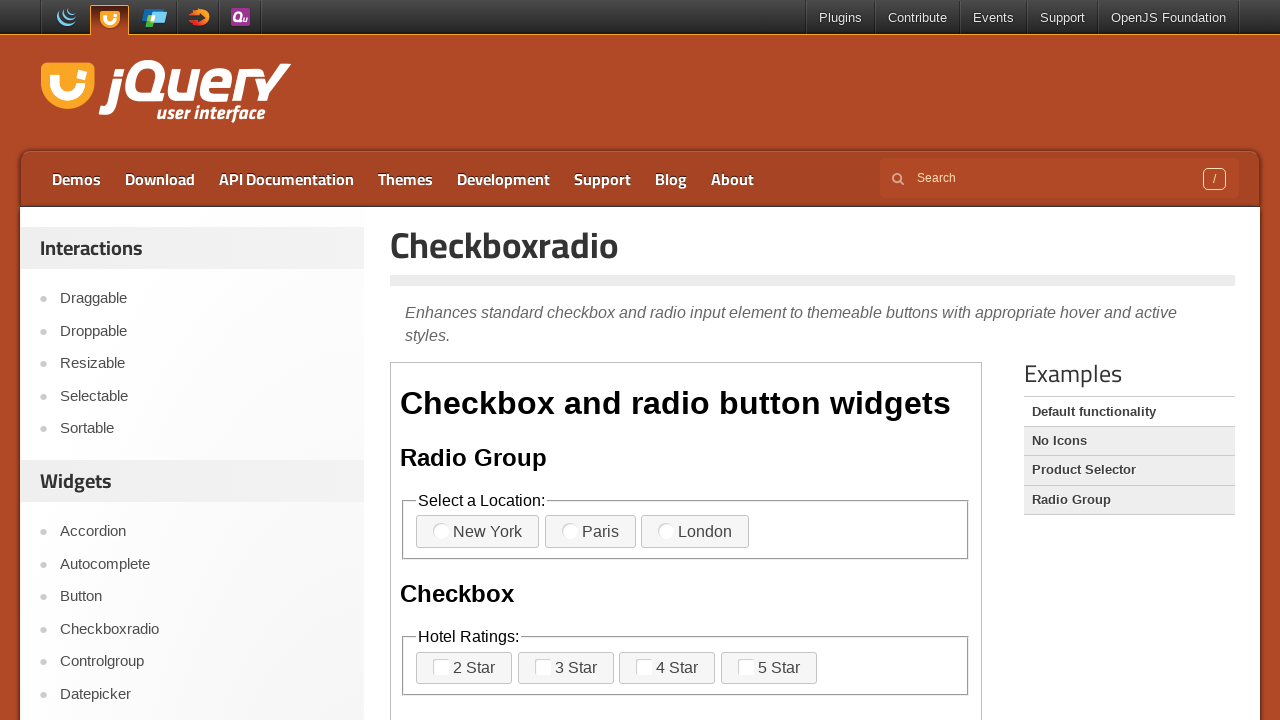

Set viewport size to 1920x1080 (maximized window)
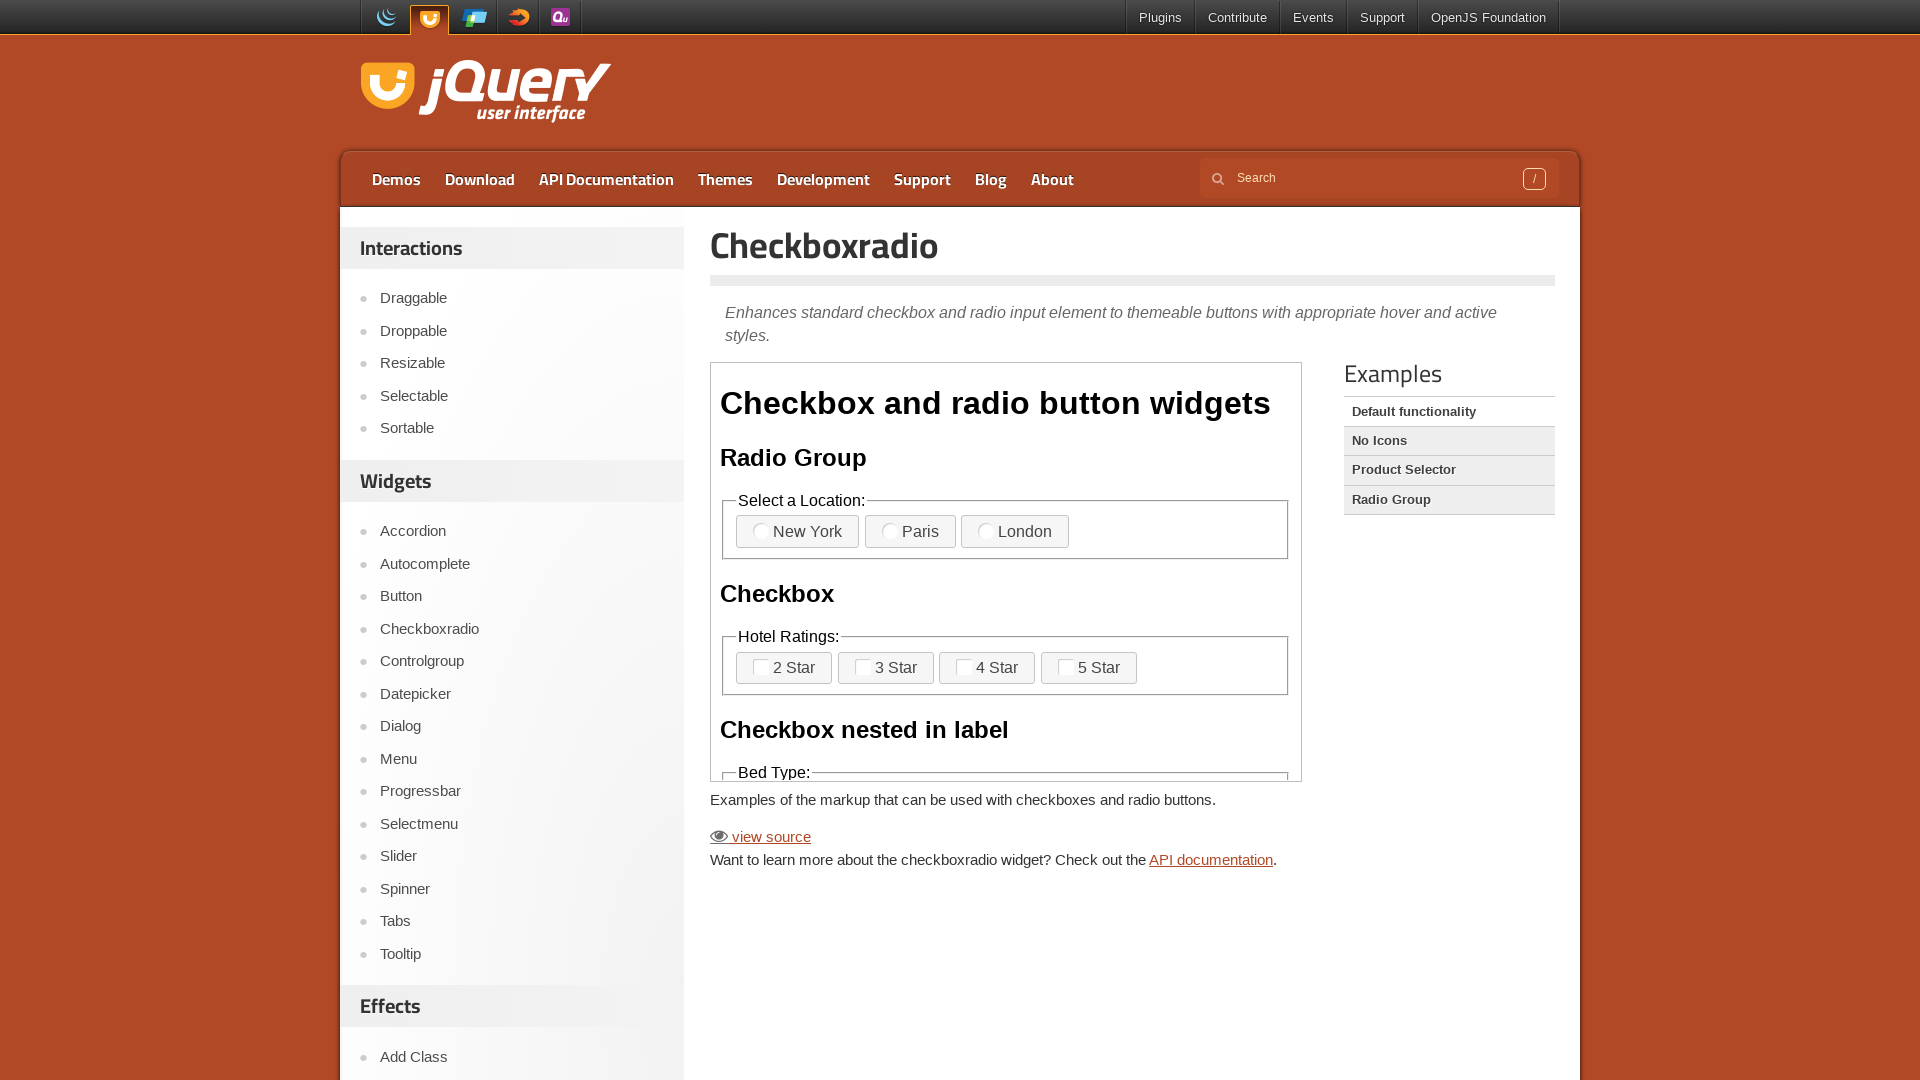

Retrieved current URL: https://jqueryui.com/checkboxradio/
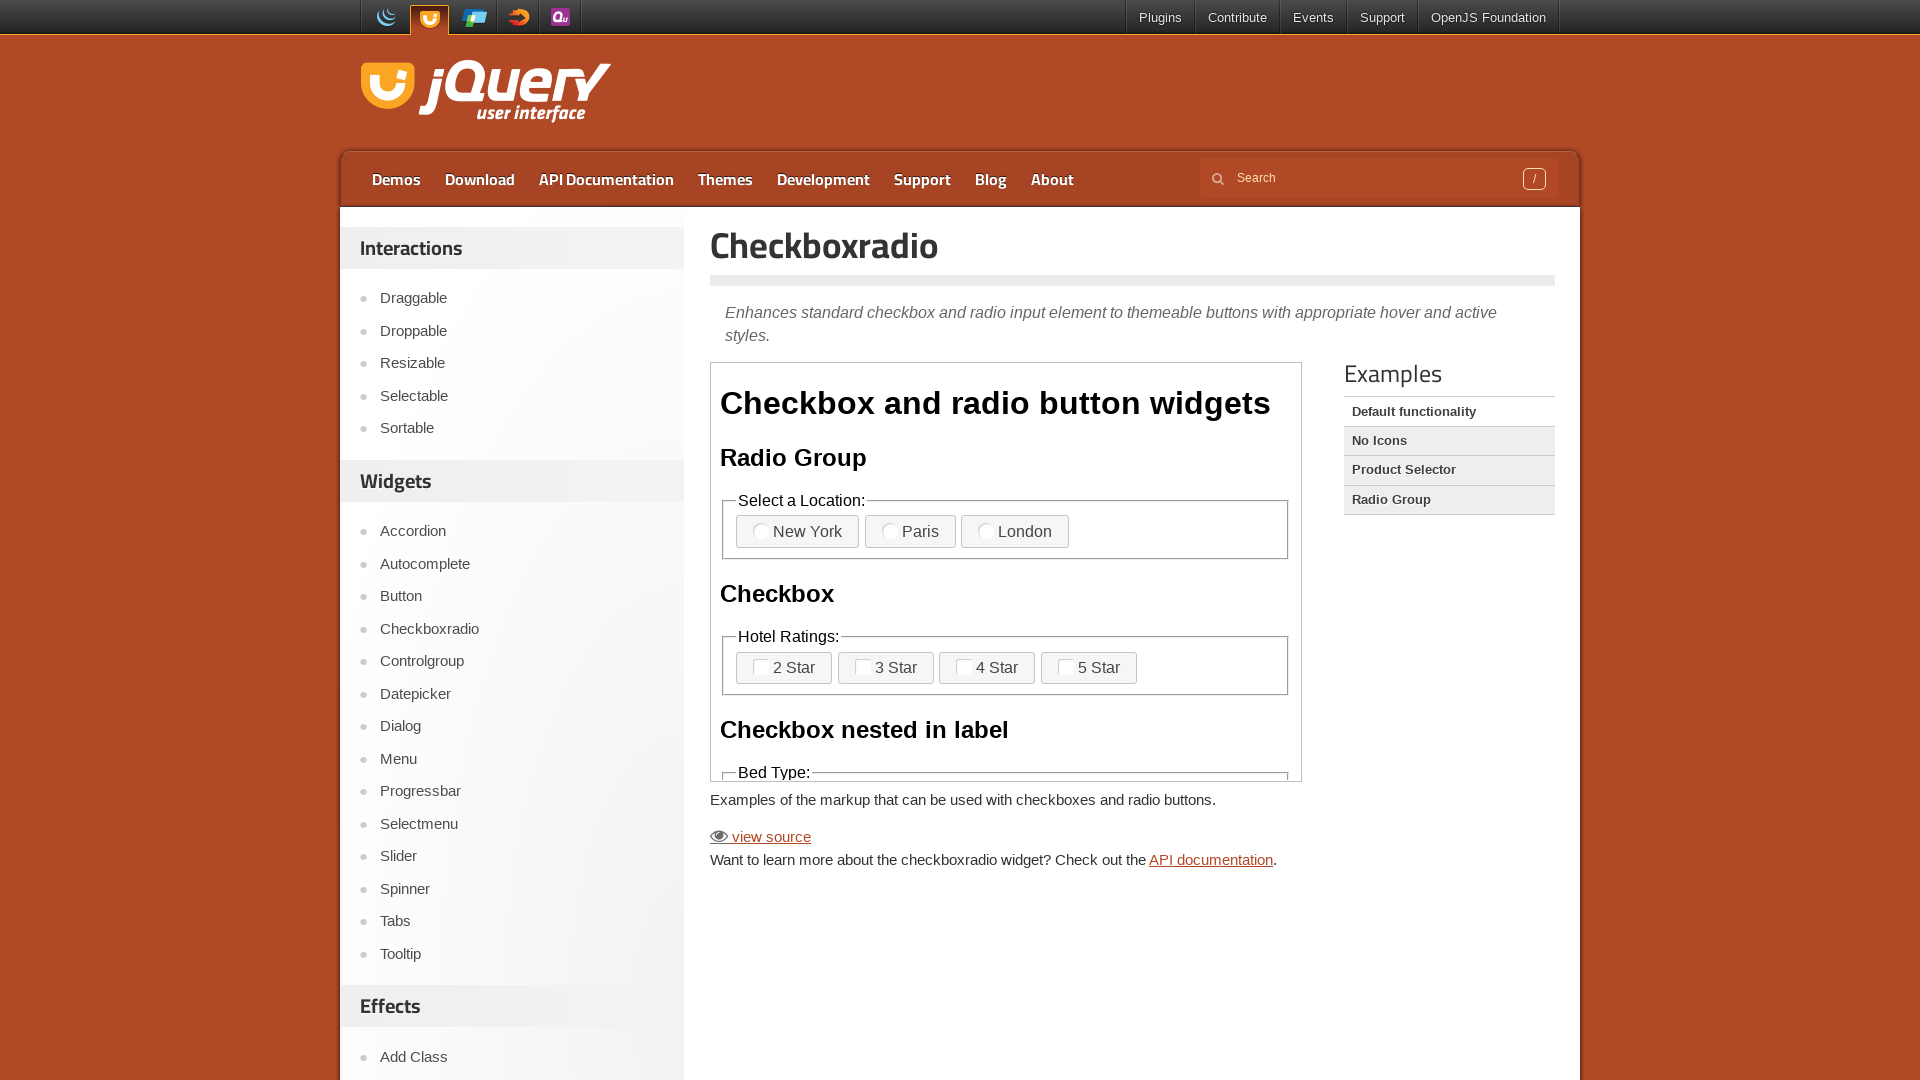

Retrieved page title: Checkboxradio | jQuery UI
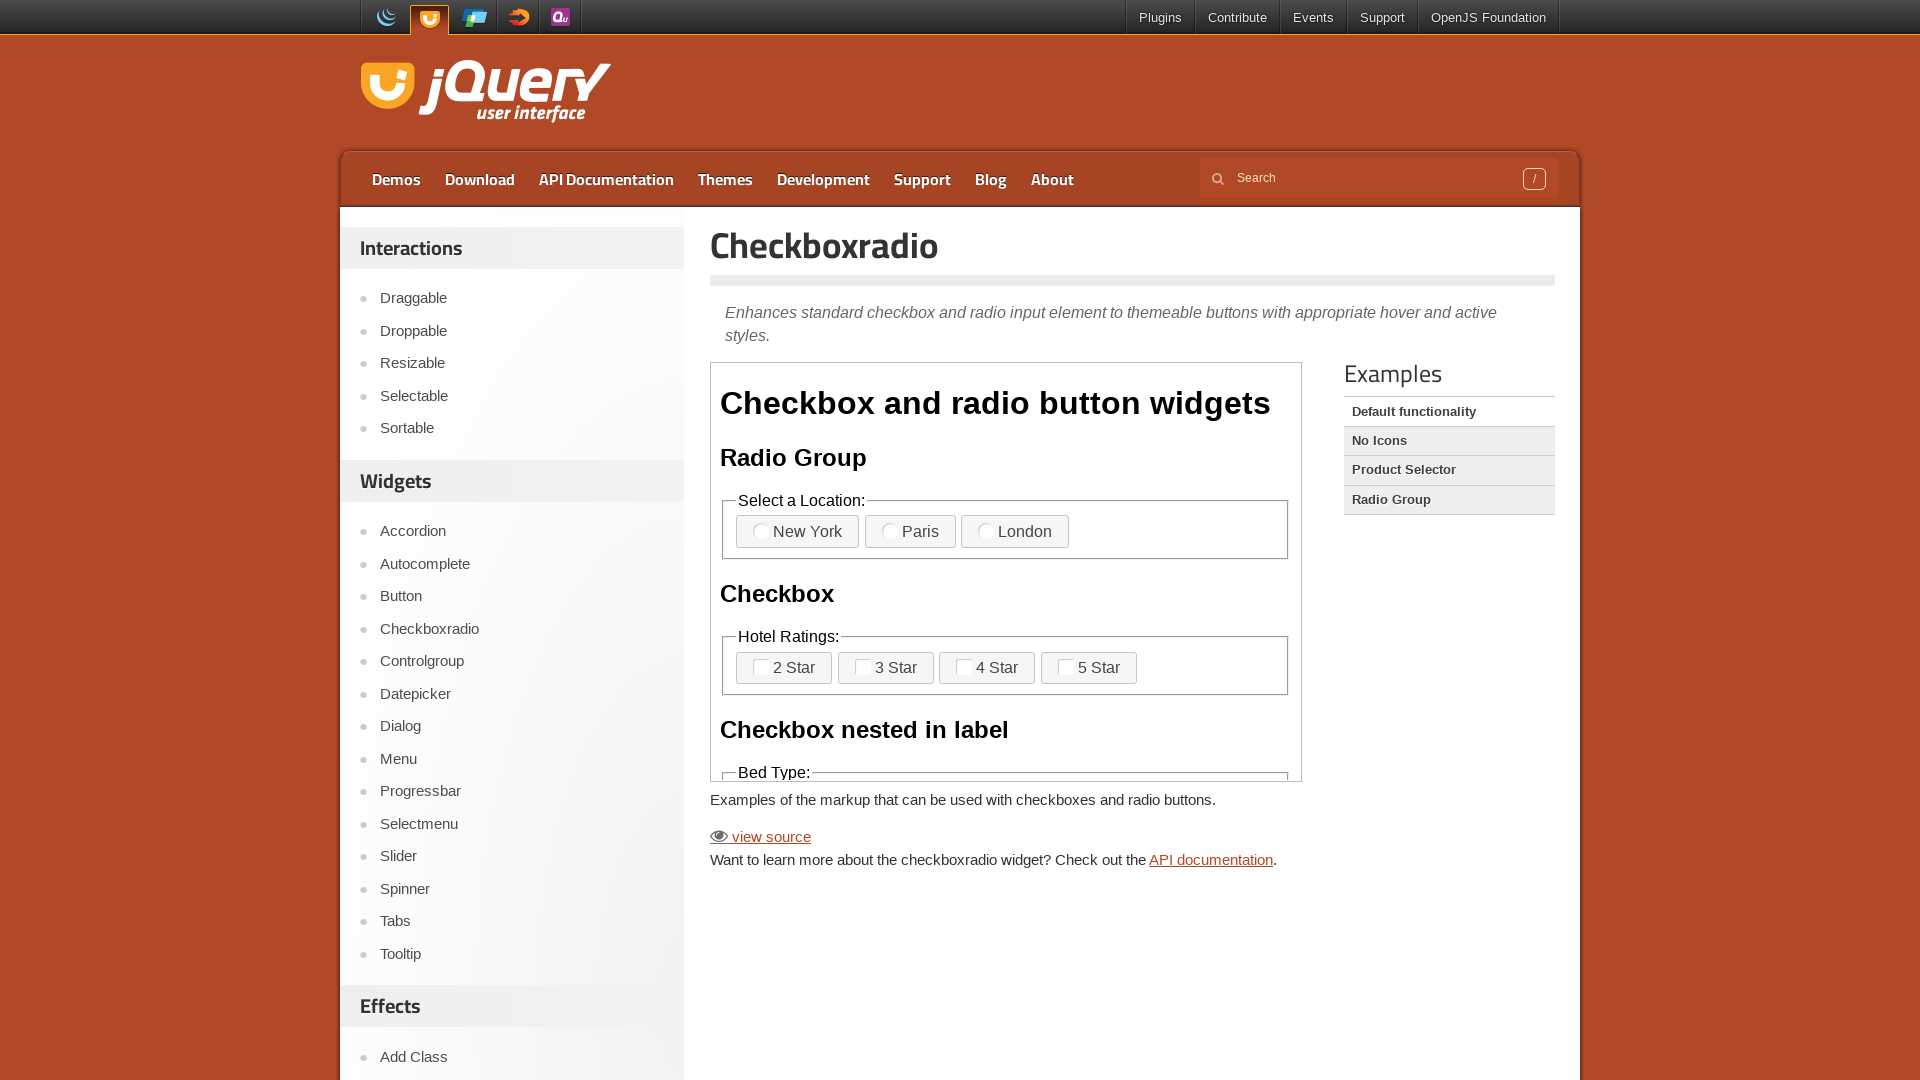

Waited for main content heading to be visible
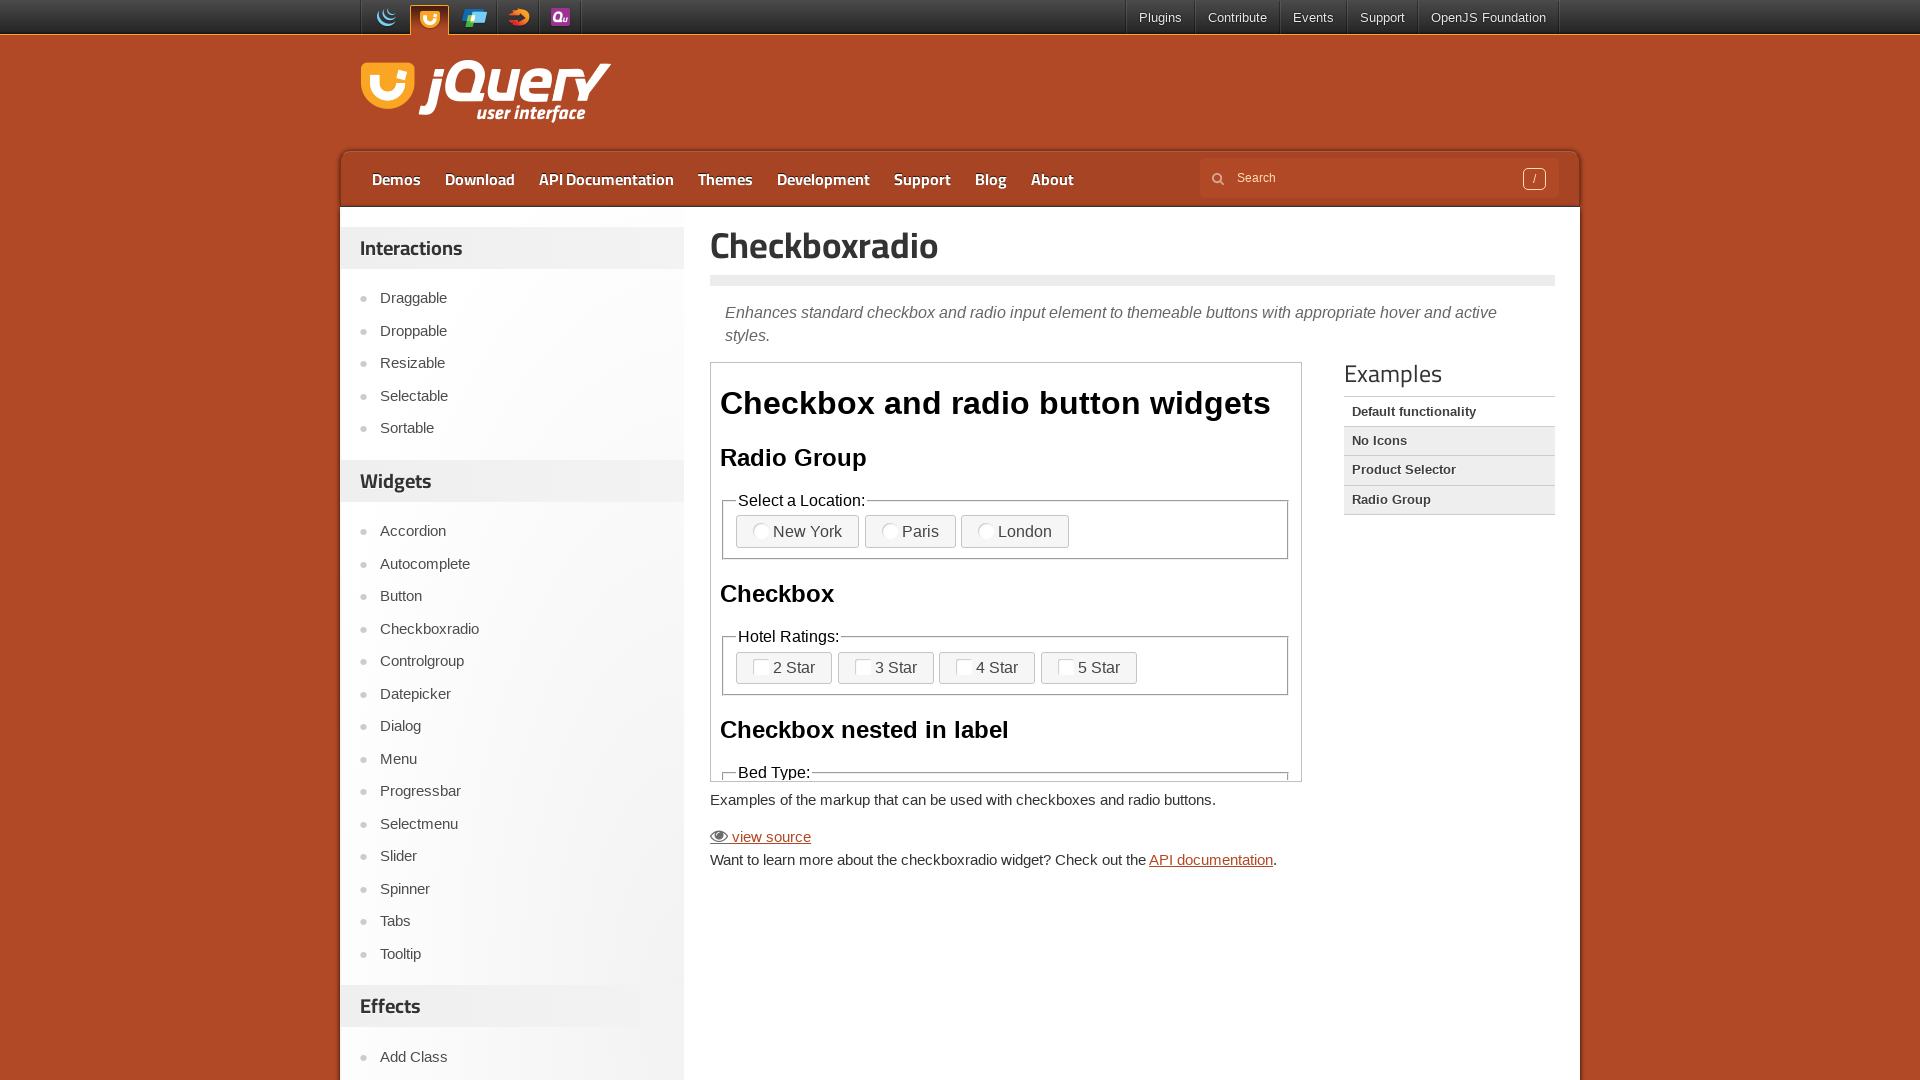

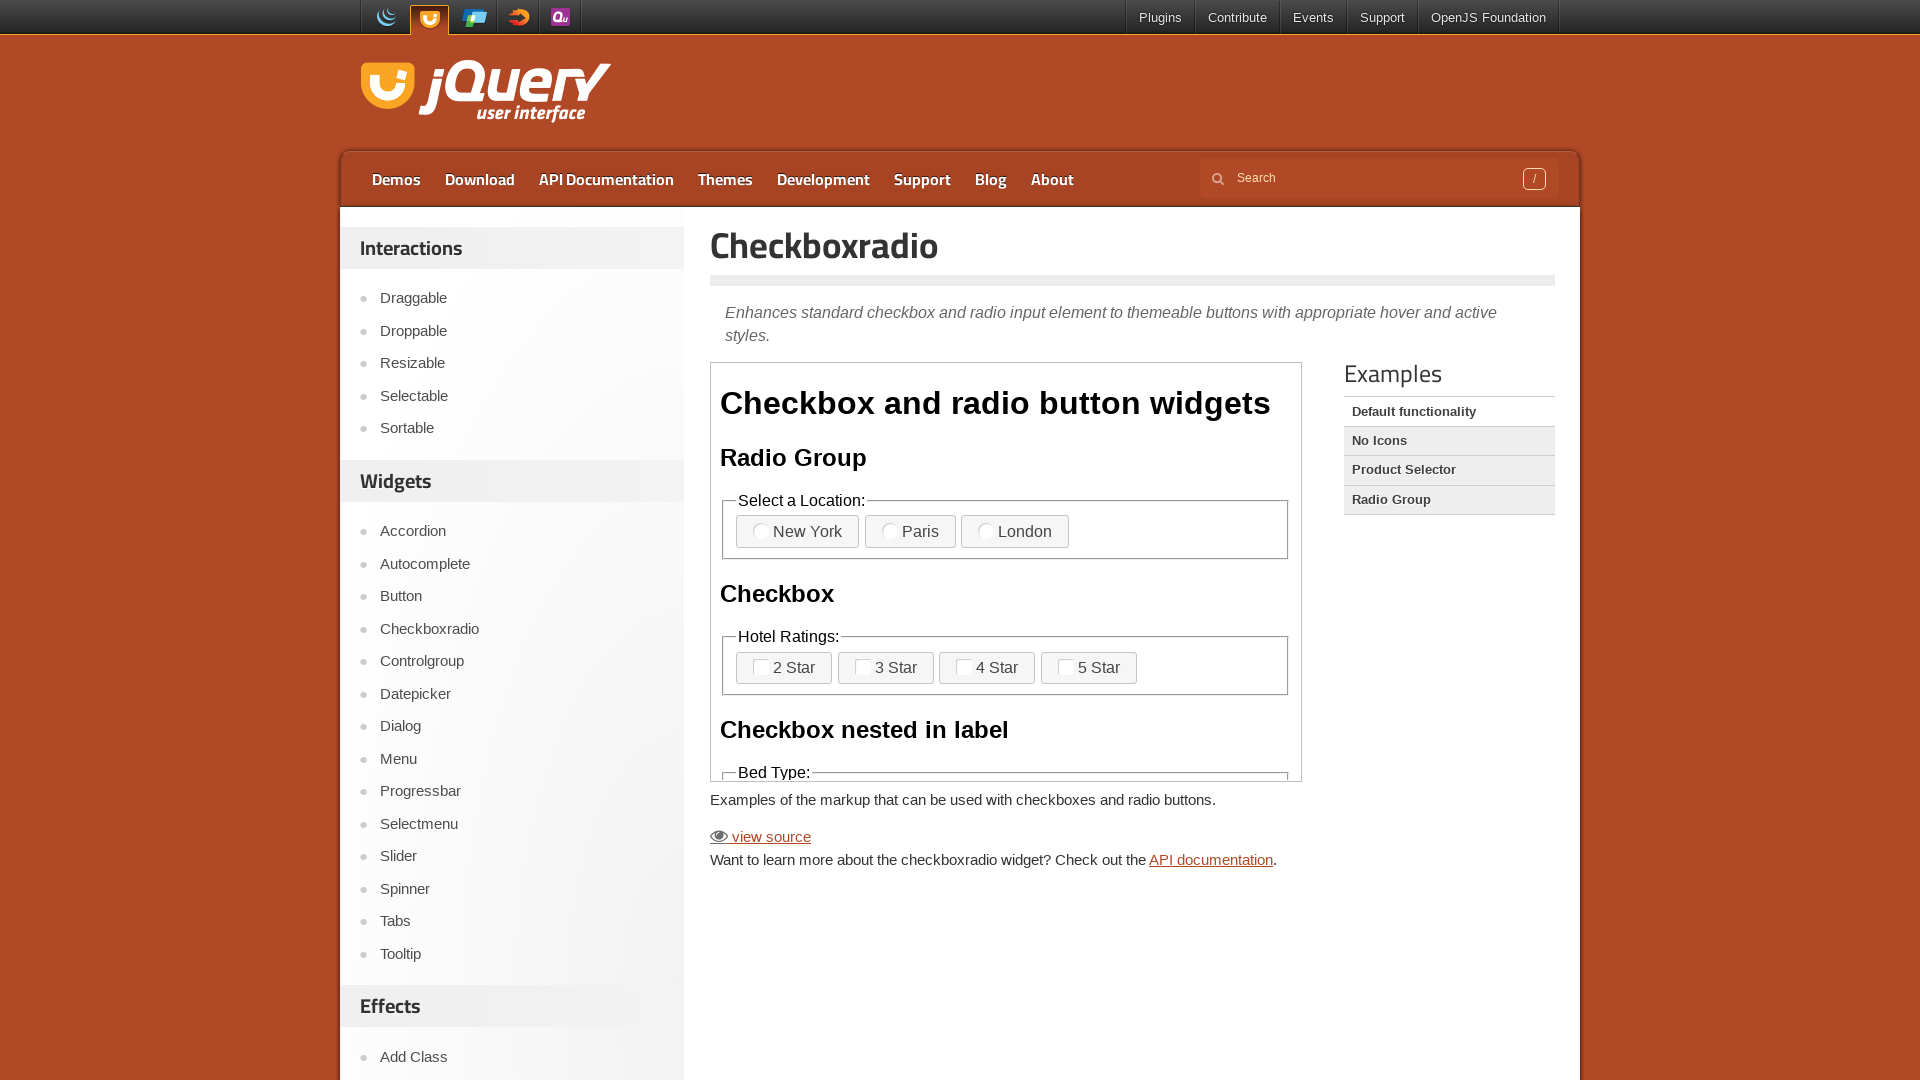